Tests form input, JavaScript execution for clicking elements, and page scrolling functionality on an Angular practice site

Starting URL: https://rahulshettyacademy.com/angularpractice/

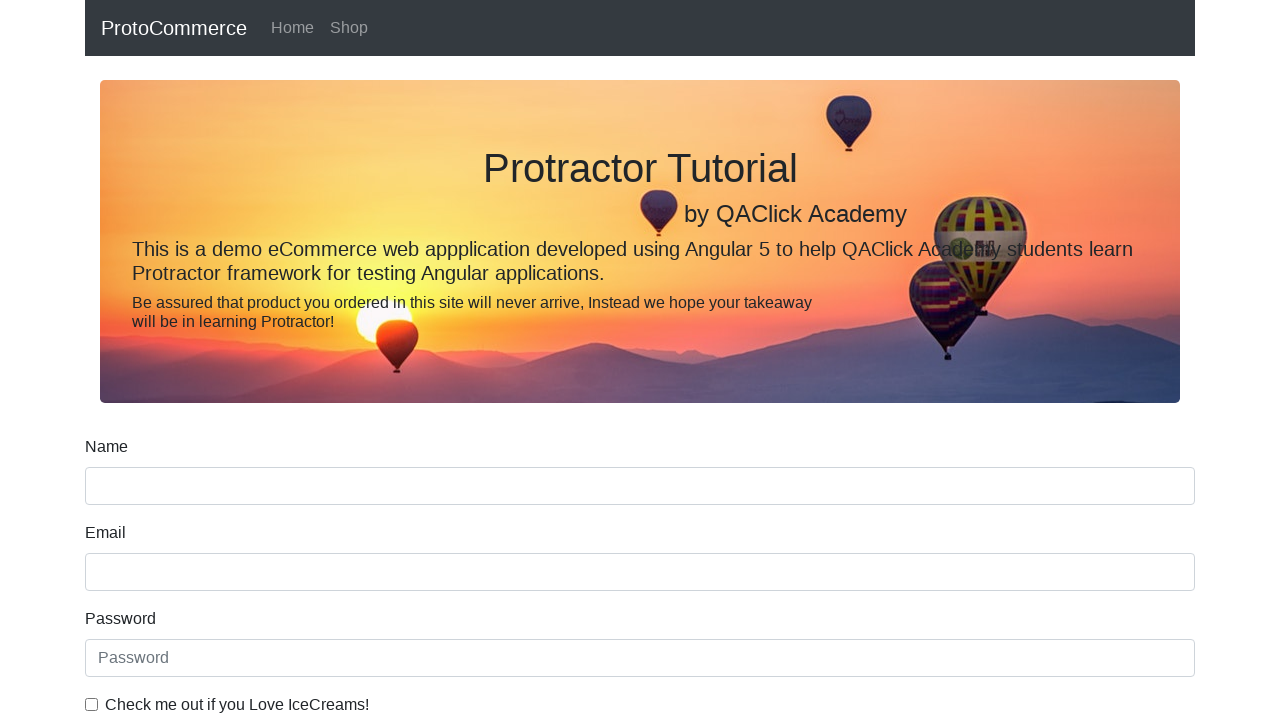

Filled name field with 'hello' on input[name='name']
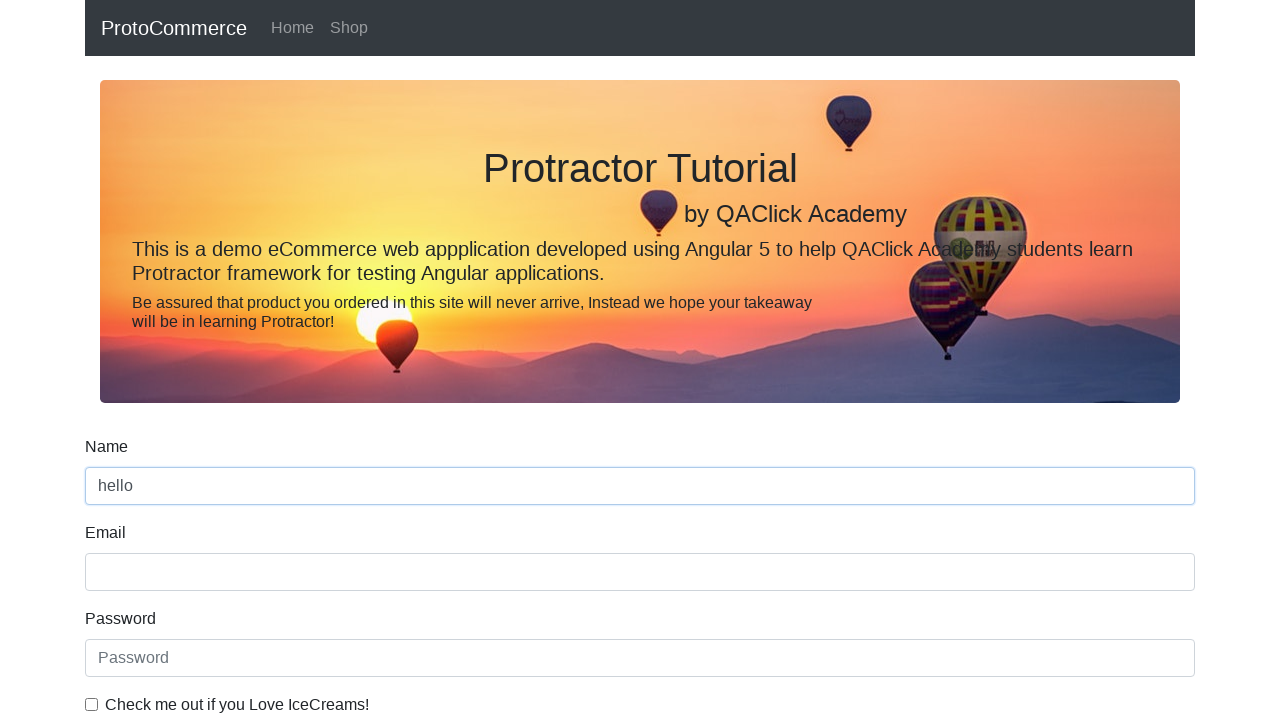

Retrieved name field value using JavaScript execution
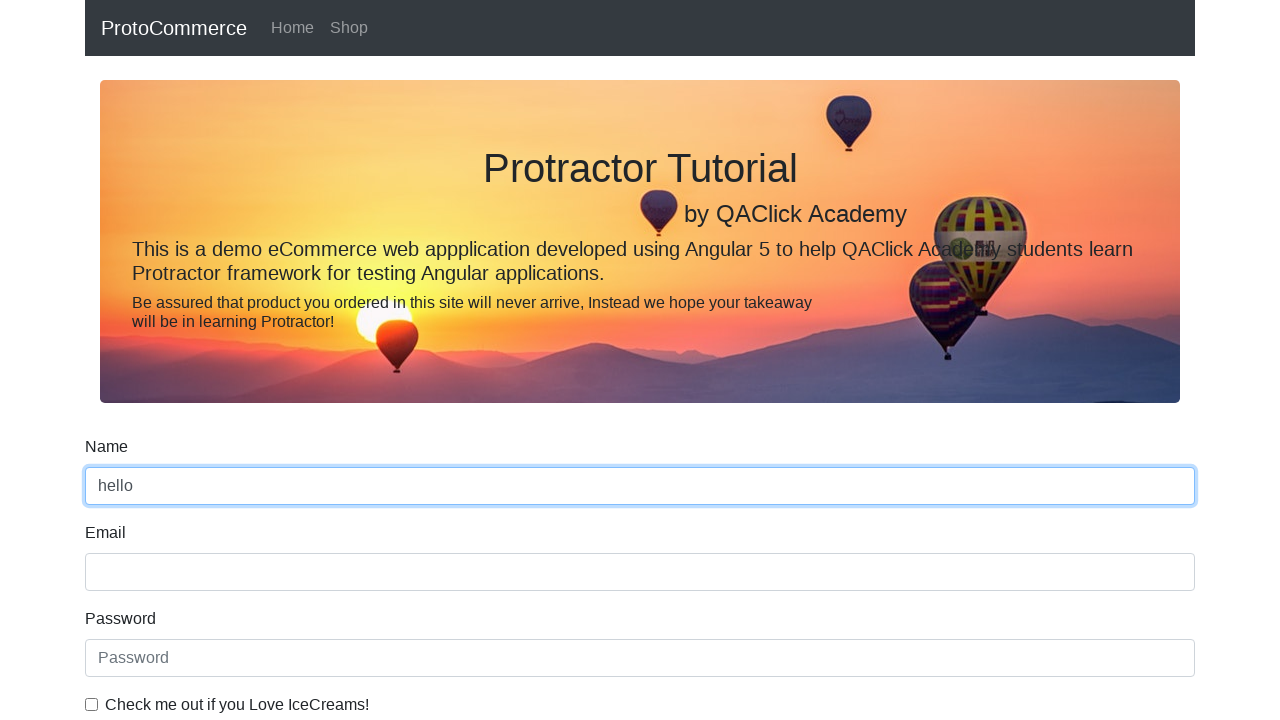

Clicked shop button using JavaScript execution
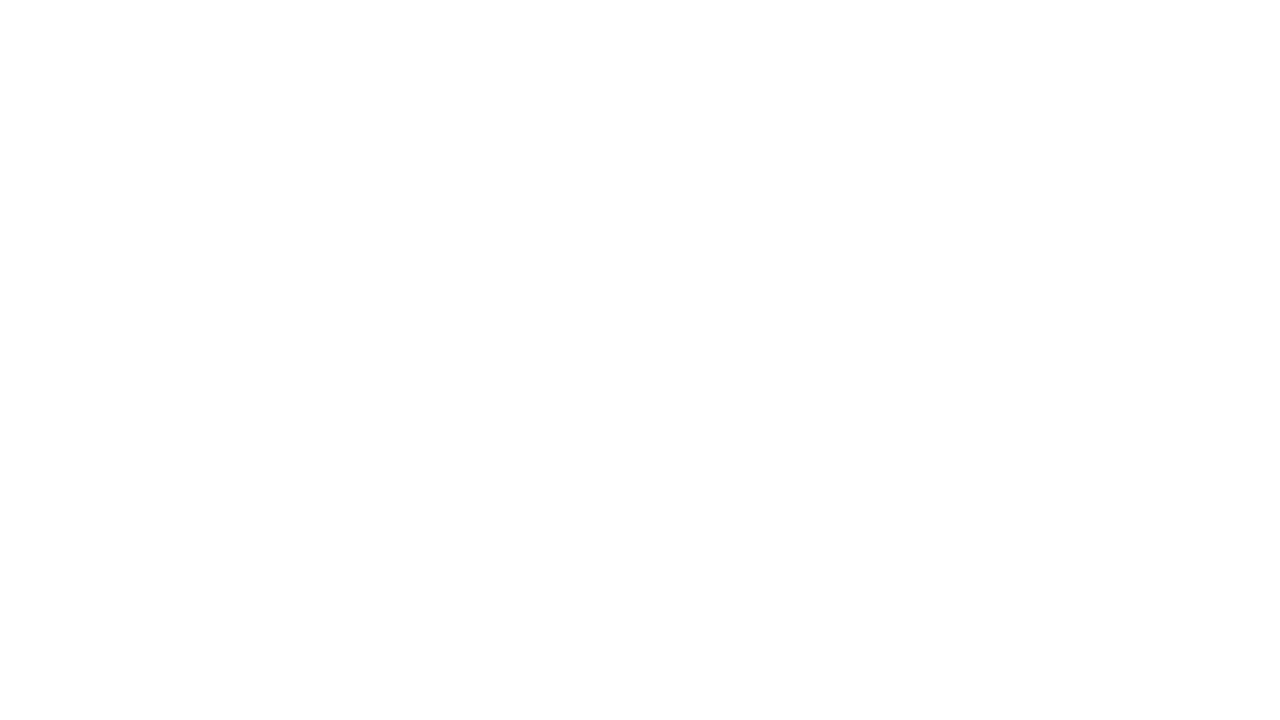

Scrolled to bottom of page
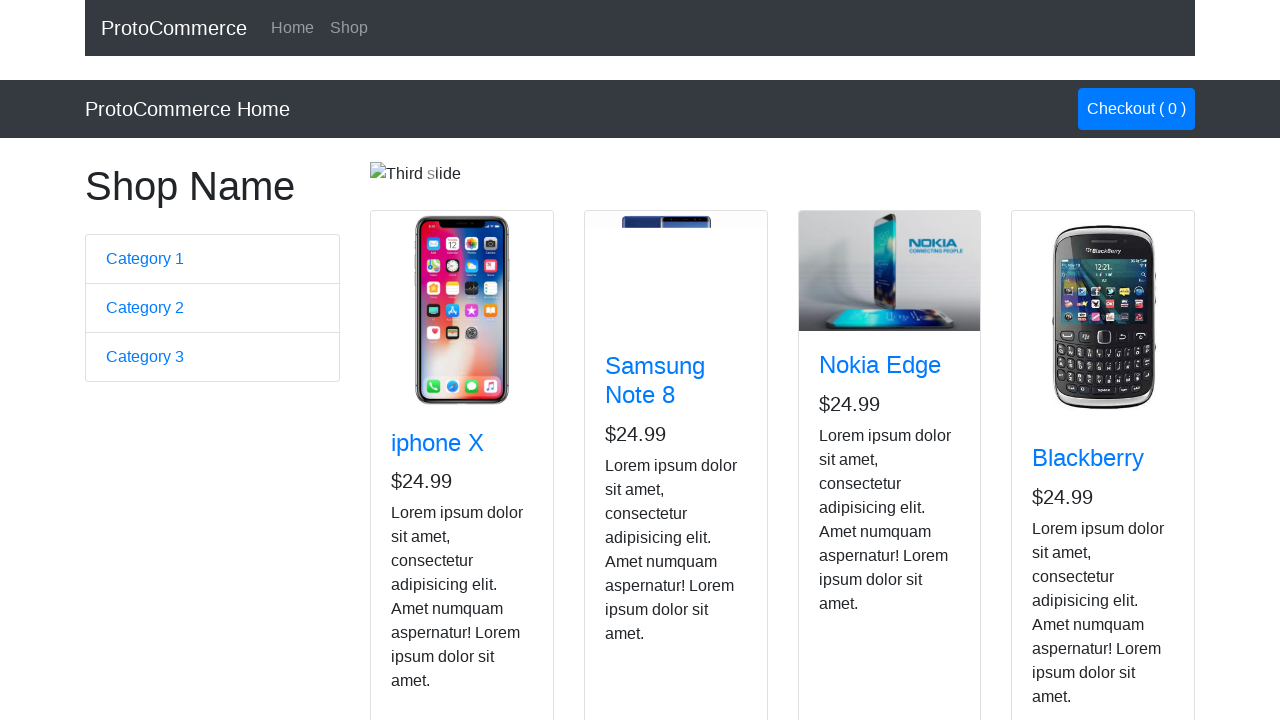

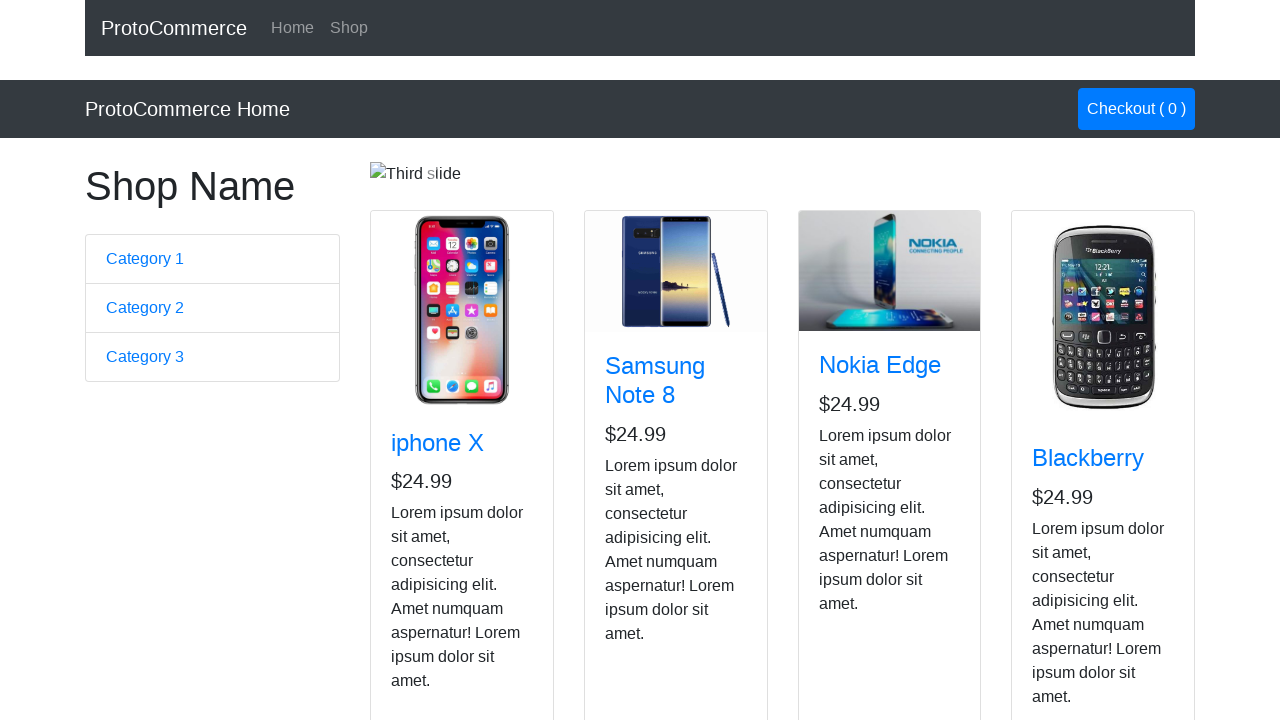